Tests a dummy website form by filling the billing name field with a city name

Starting URL: https://automationbysqatools.blogspot.com/2021/05/dummy-website.html

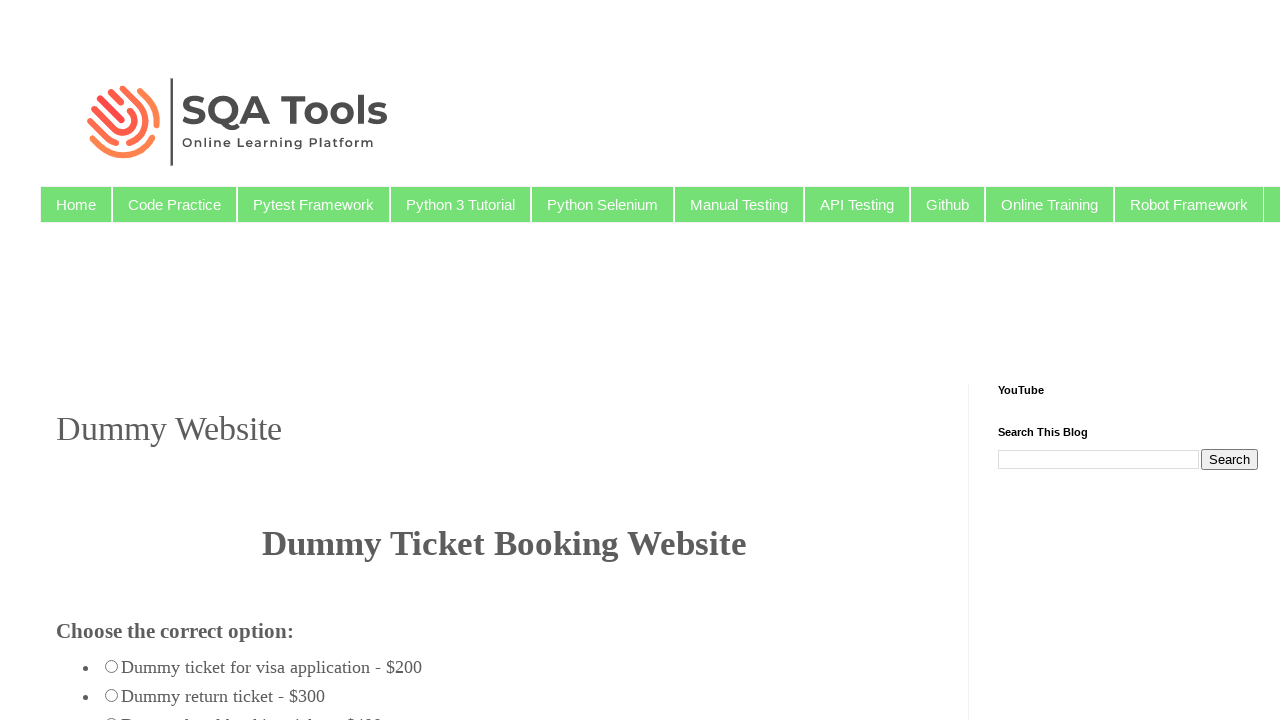

Filled billing name field with 'Mumbai' on #billing_name
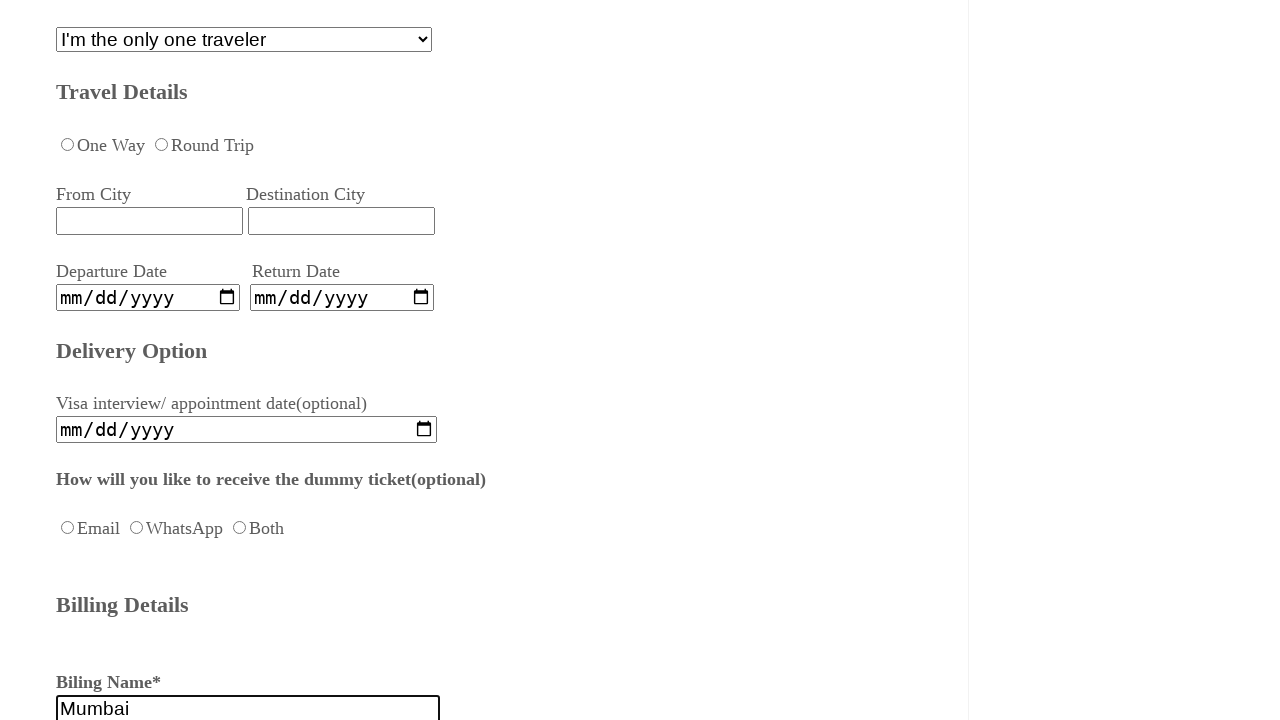

Waited 500ms for input to be registered
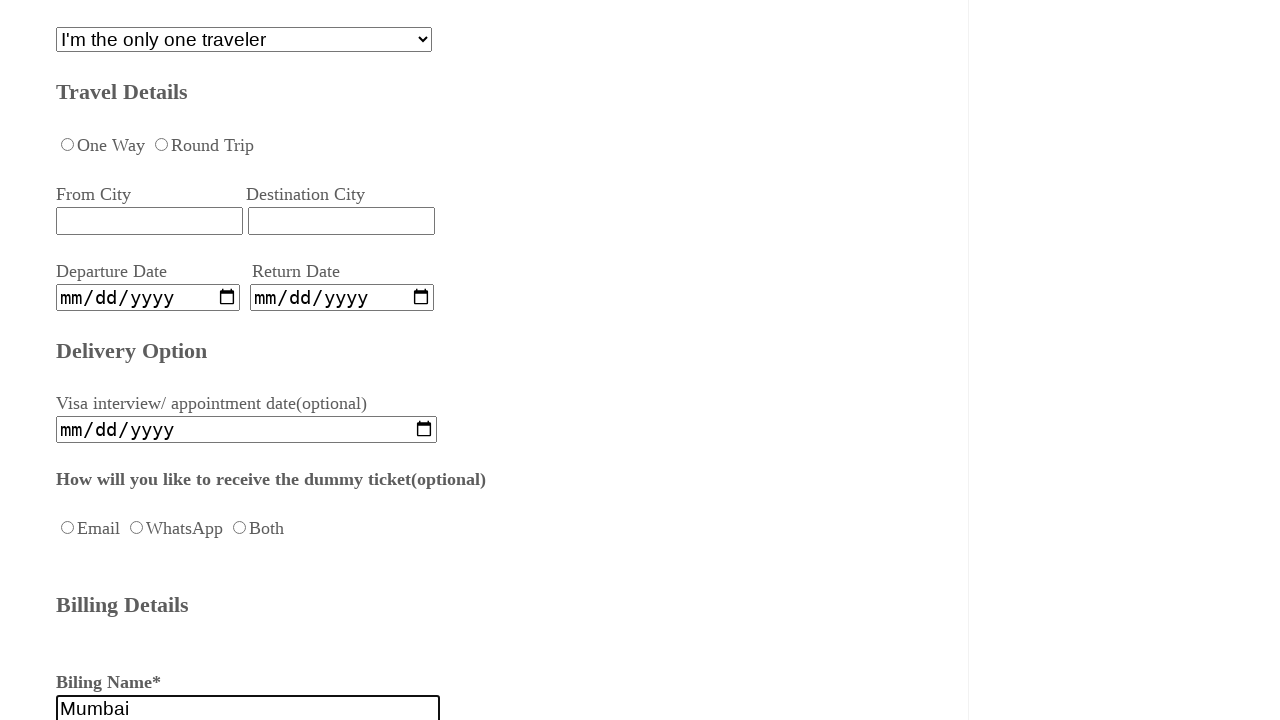

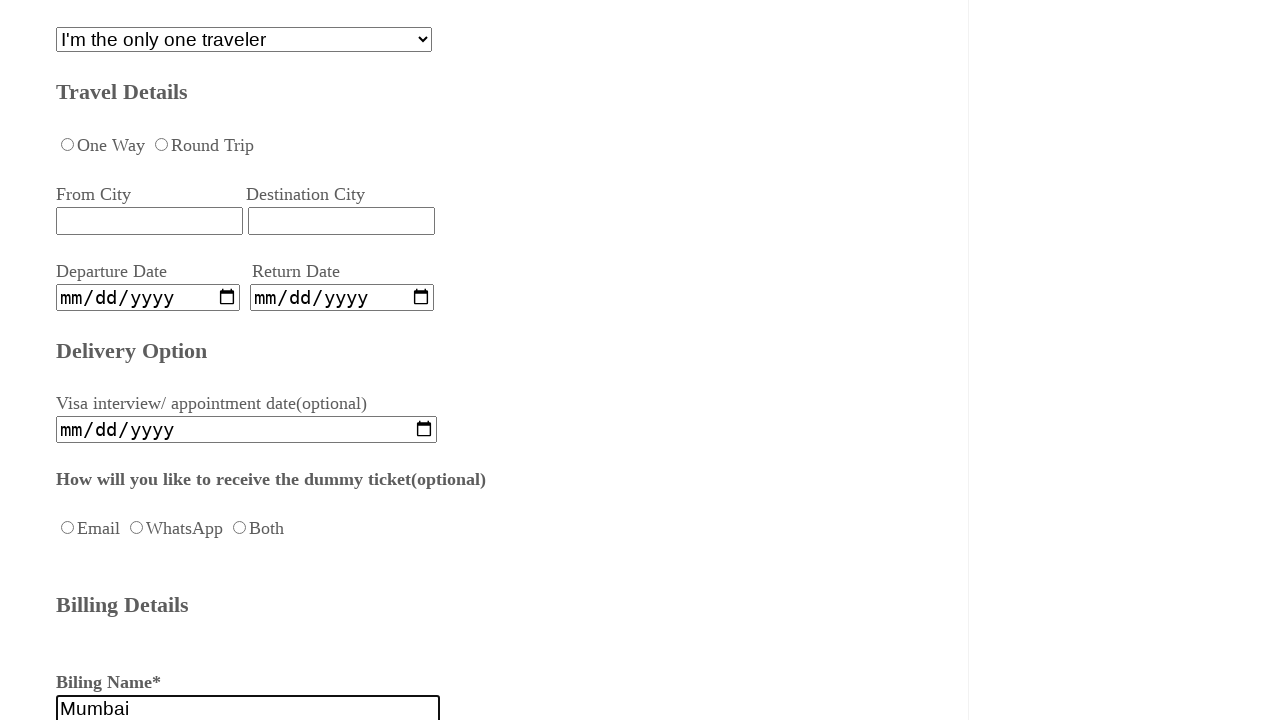